Tests click-and-hold, move, and release mouse actions by manually performing a drag operation

Starting URL: https://crossbrowsertesting.github.io/drag-and-drop

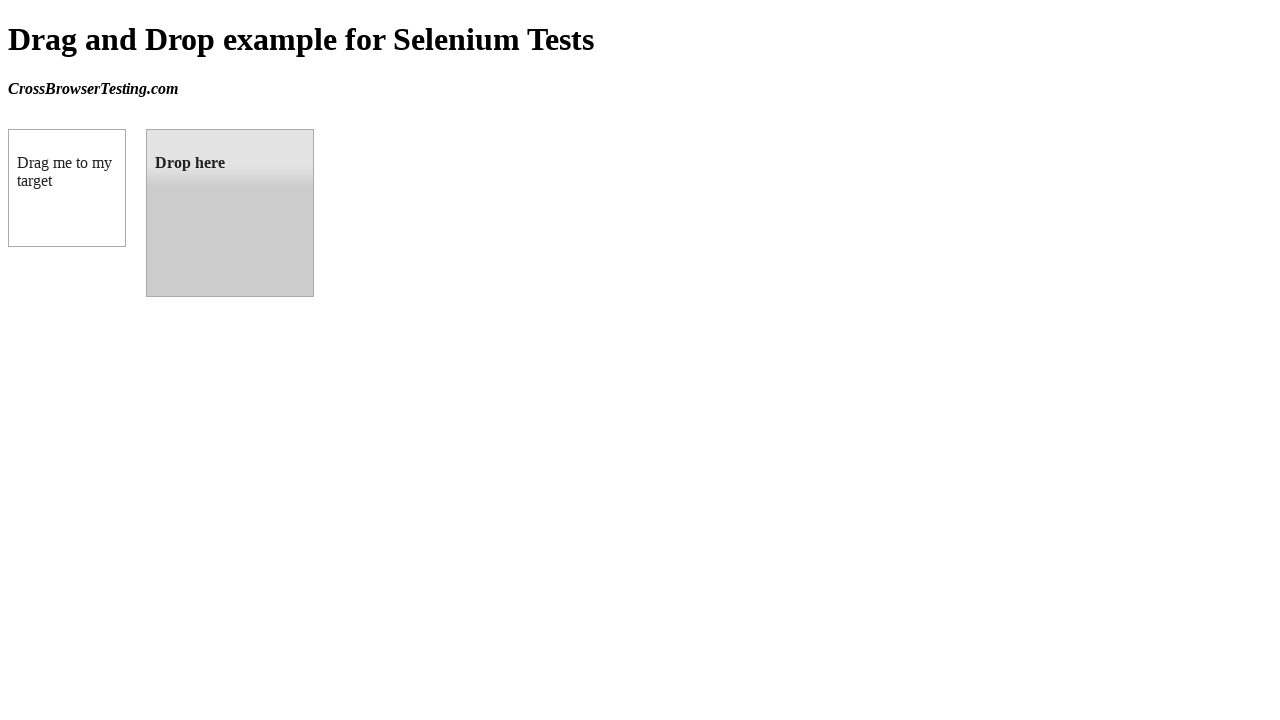

Located draggable source element
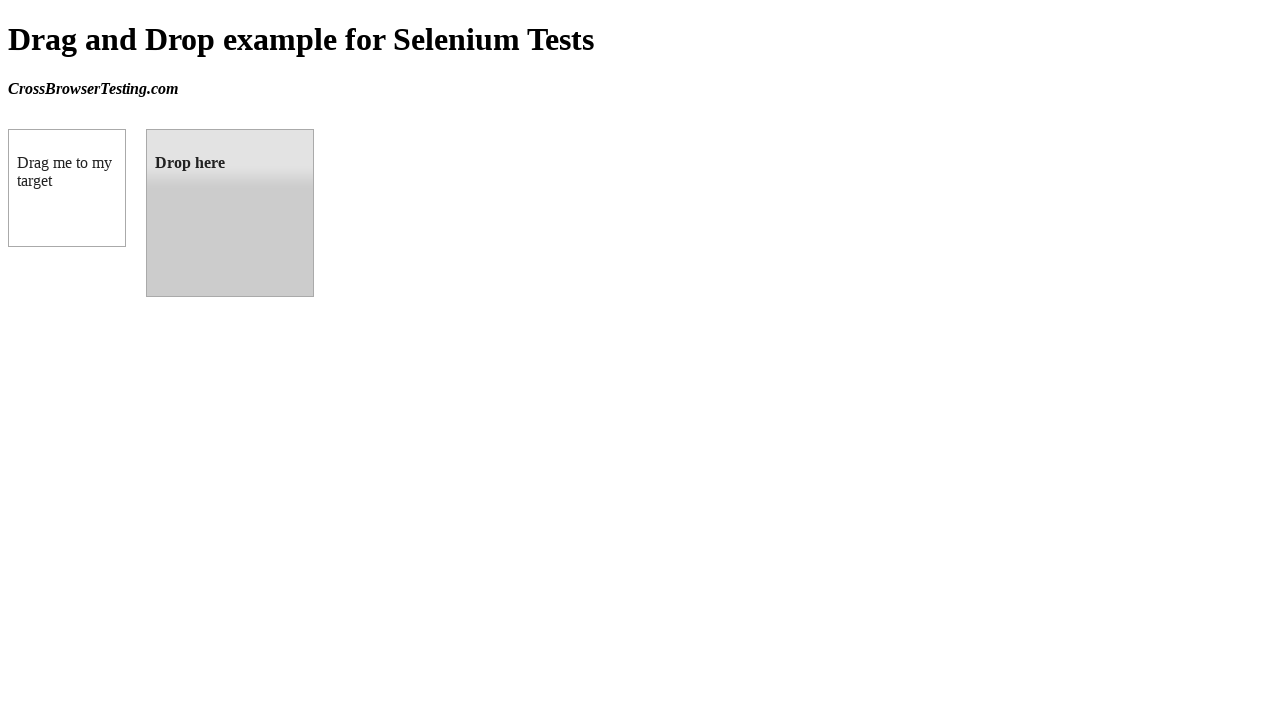

Located droppable target element
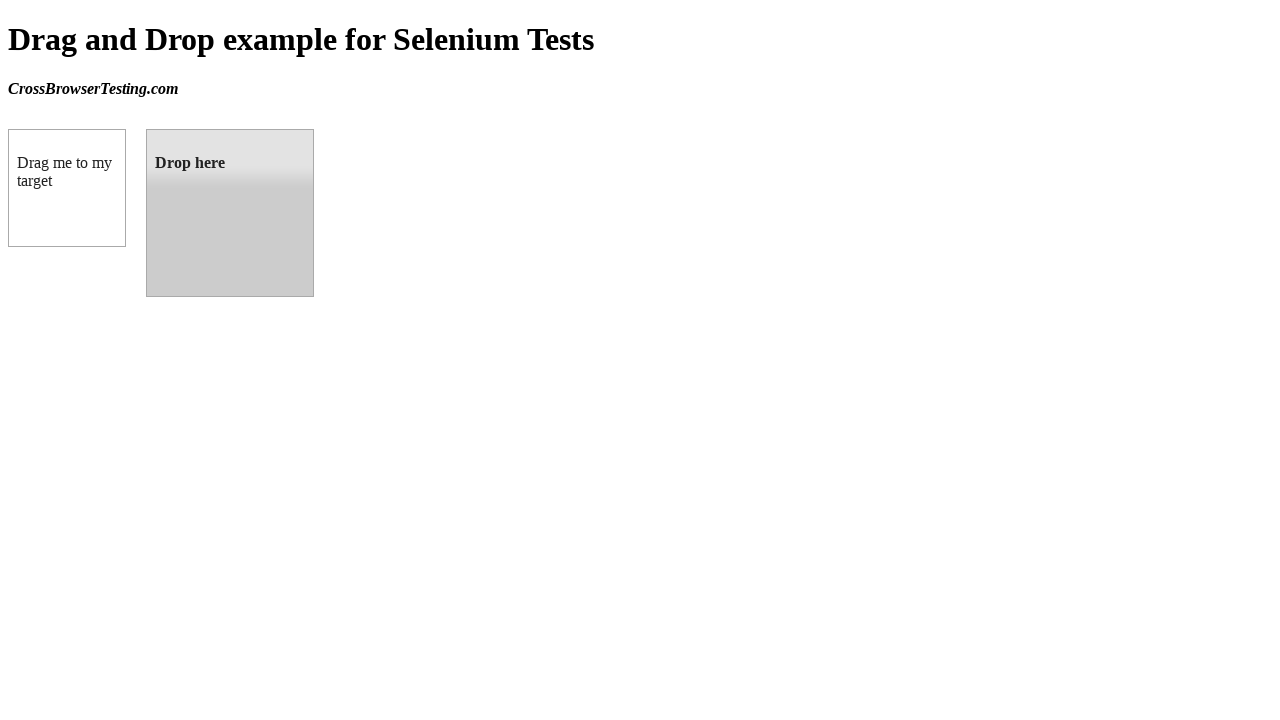

Retrieved bounding box coordinates for source element
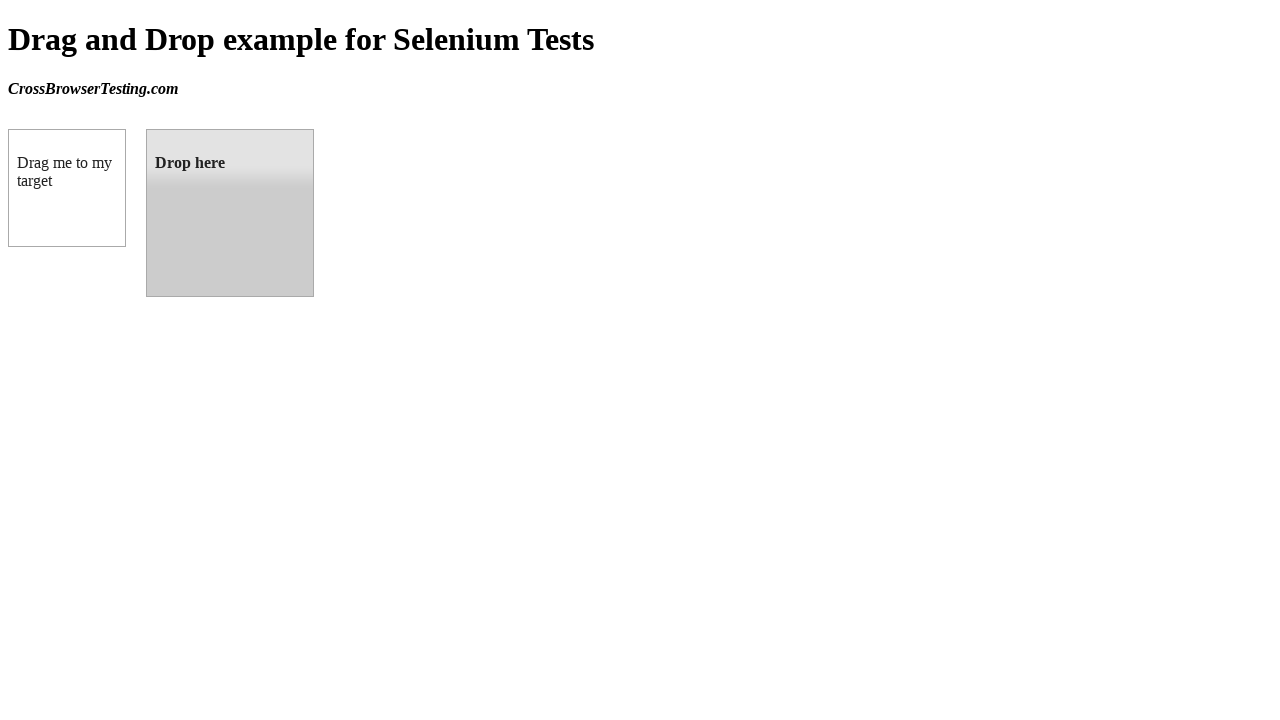

Retrieved bounding box coordinates for target element
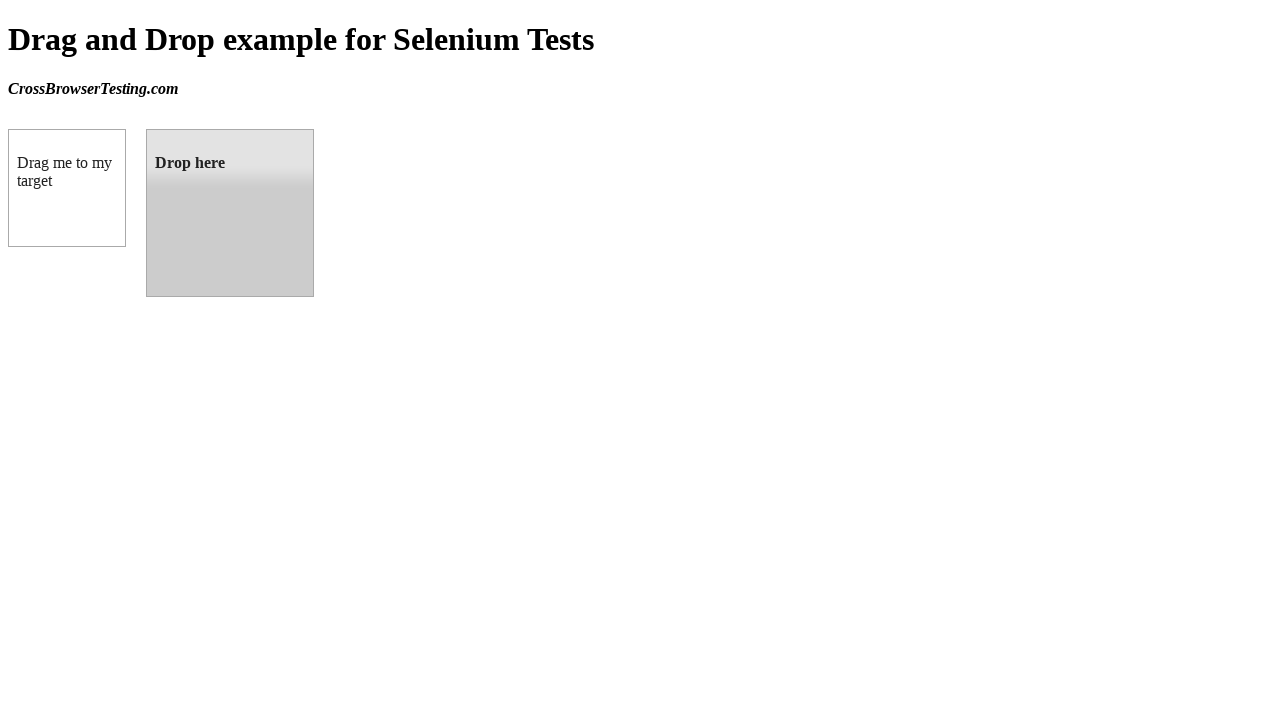

Moved mouse to center of draggable element at (67, 188)
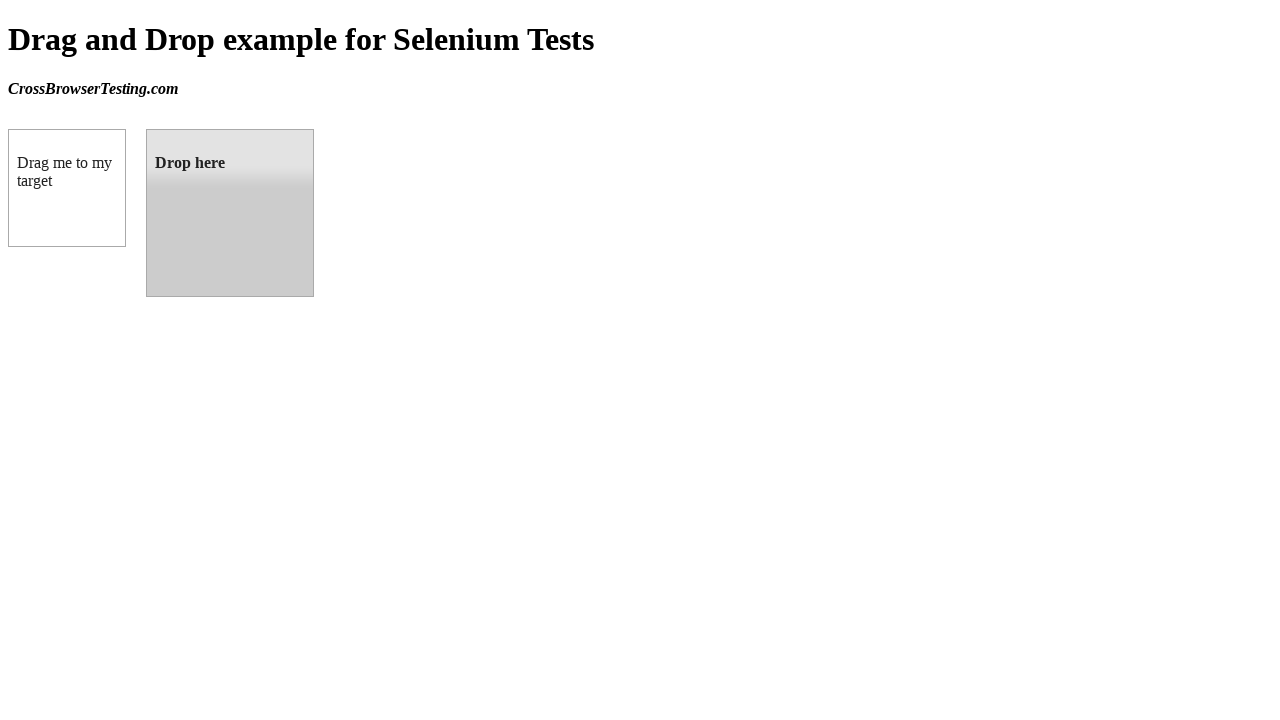

Pressed and held mouse button (click and hold) at (67, 188)
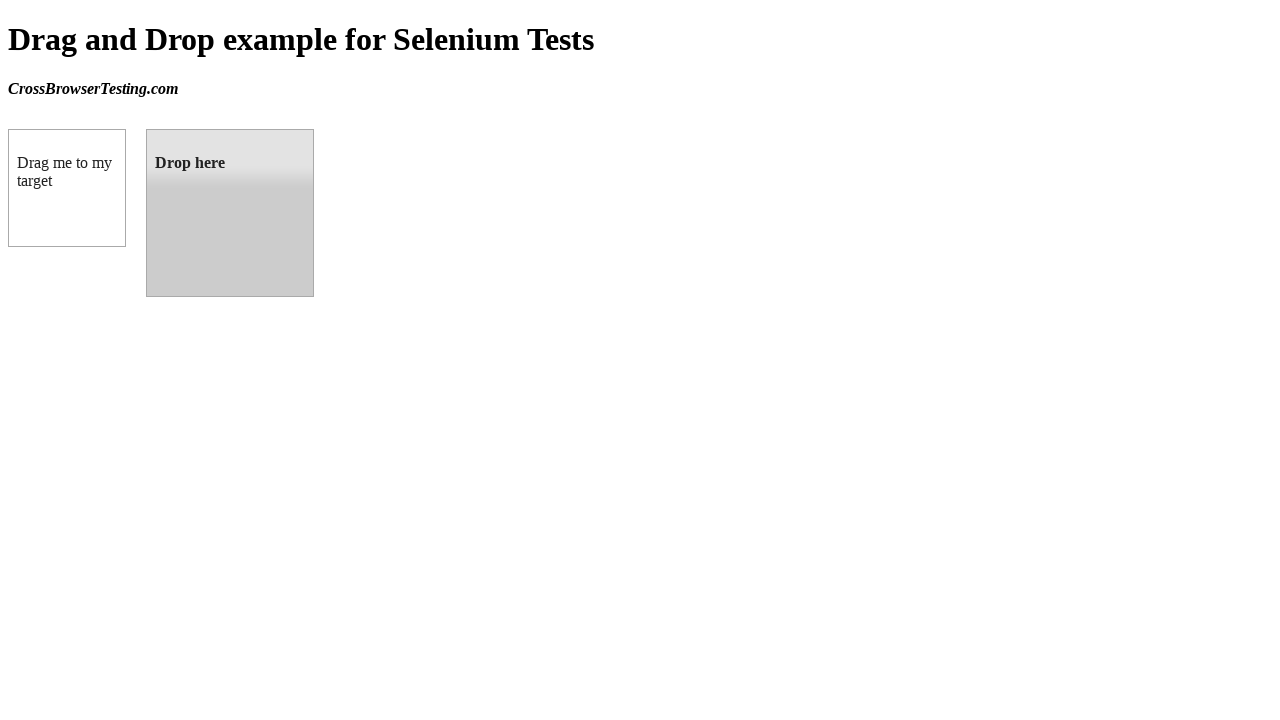

Moved mouse to center of droppable target element while holding button at (230, 213)
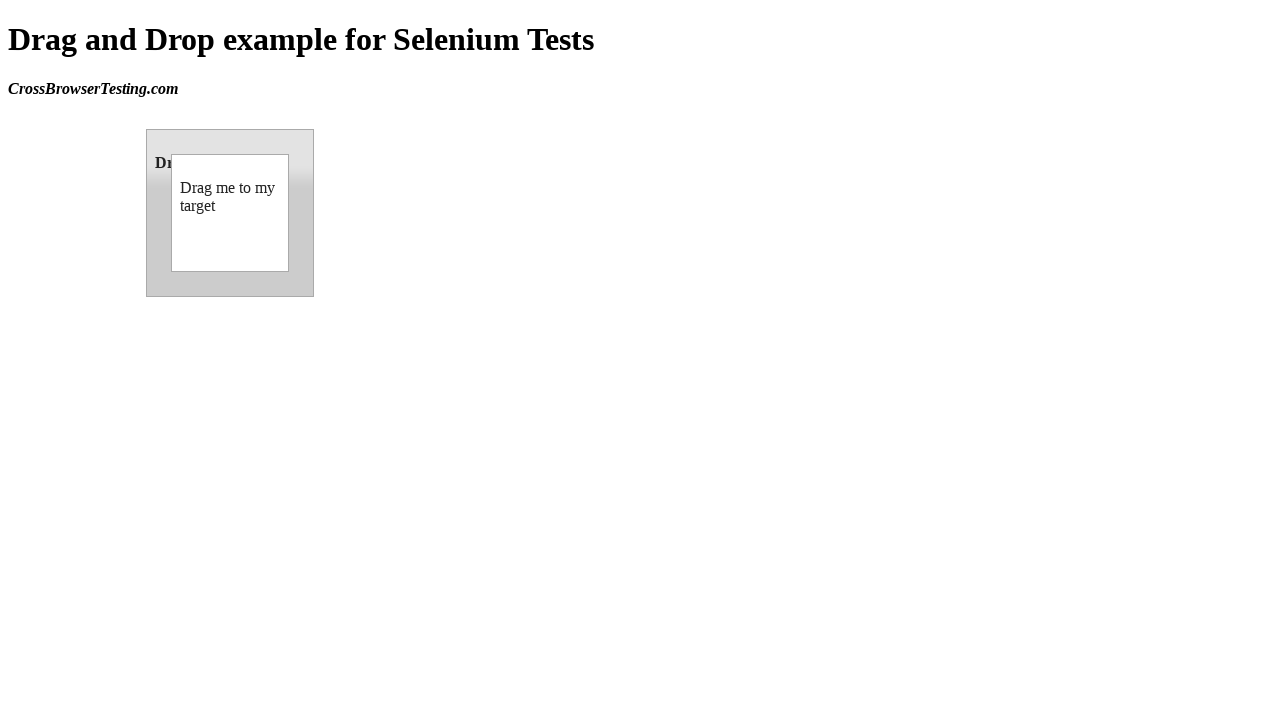

Released mouse button to complete drag and drop operation at (230, 213)
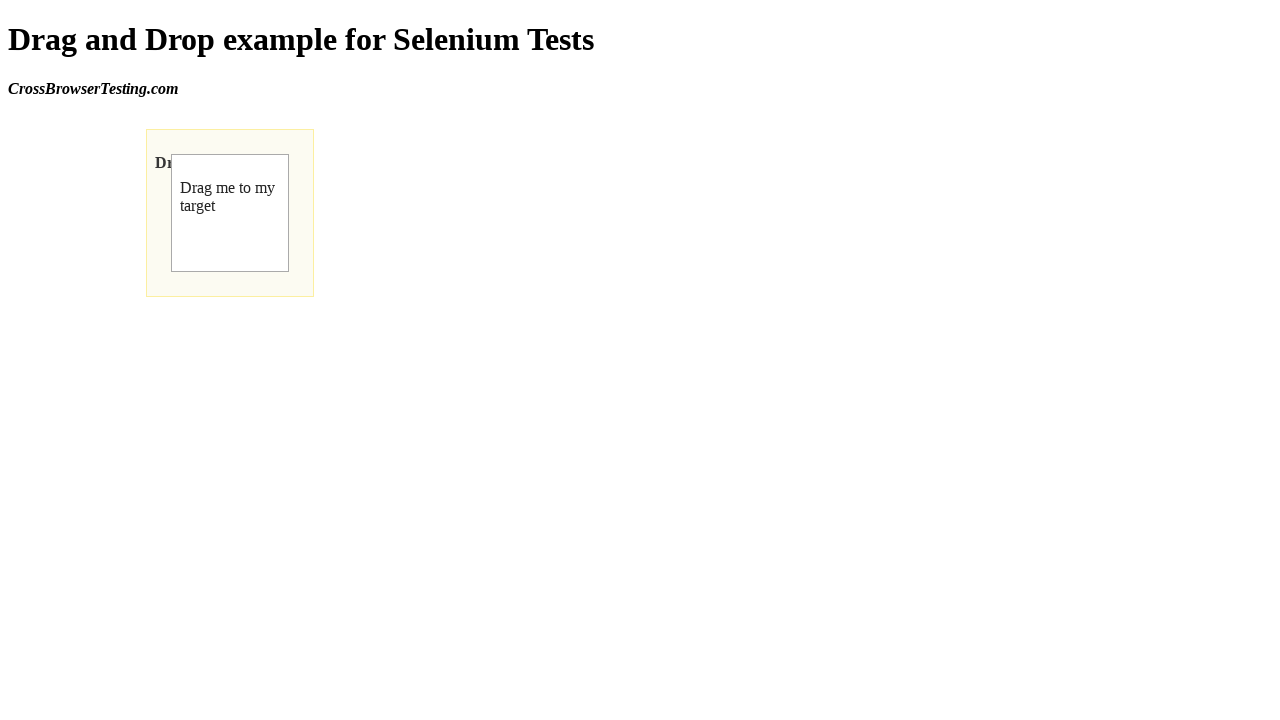

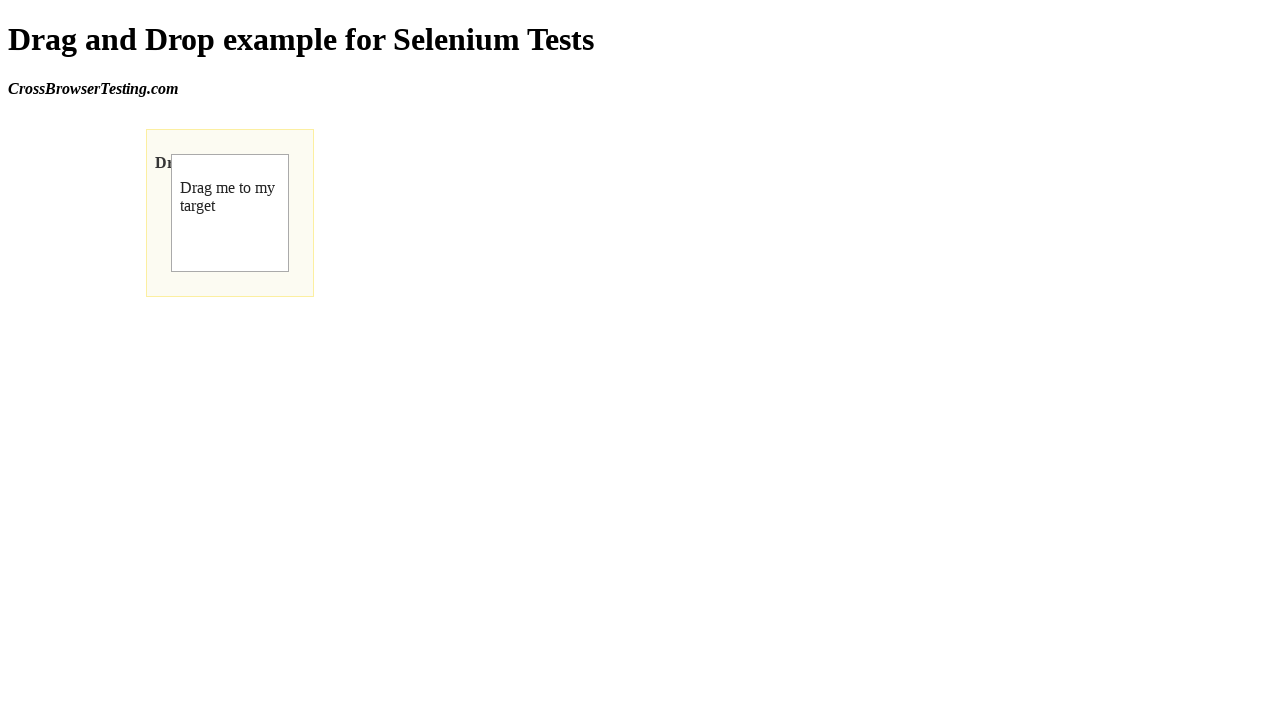